Tests a text box form by filling in user details, copying the current address to permanent address using keyboard shortcuts, and submitting the form

Starting URL: https://demoqa.com/text-box

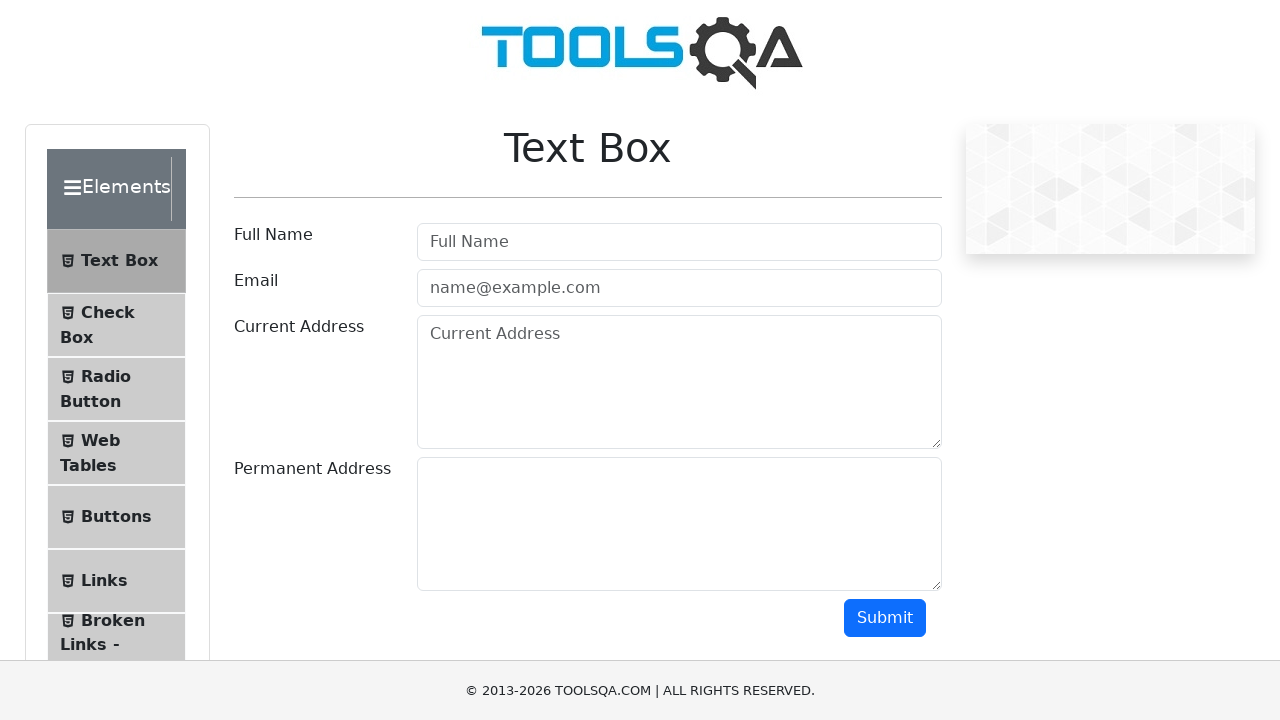

Filled name field with 'Mr.Peter Haynes' on #userName
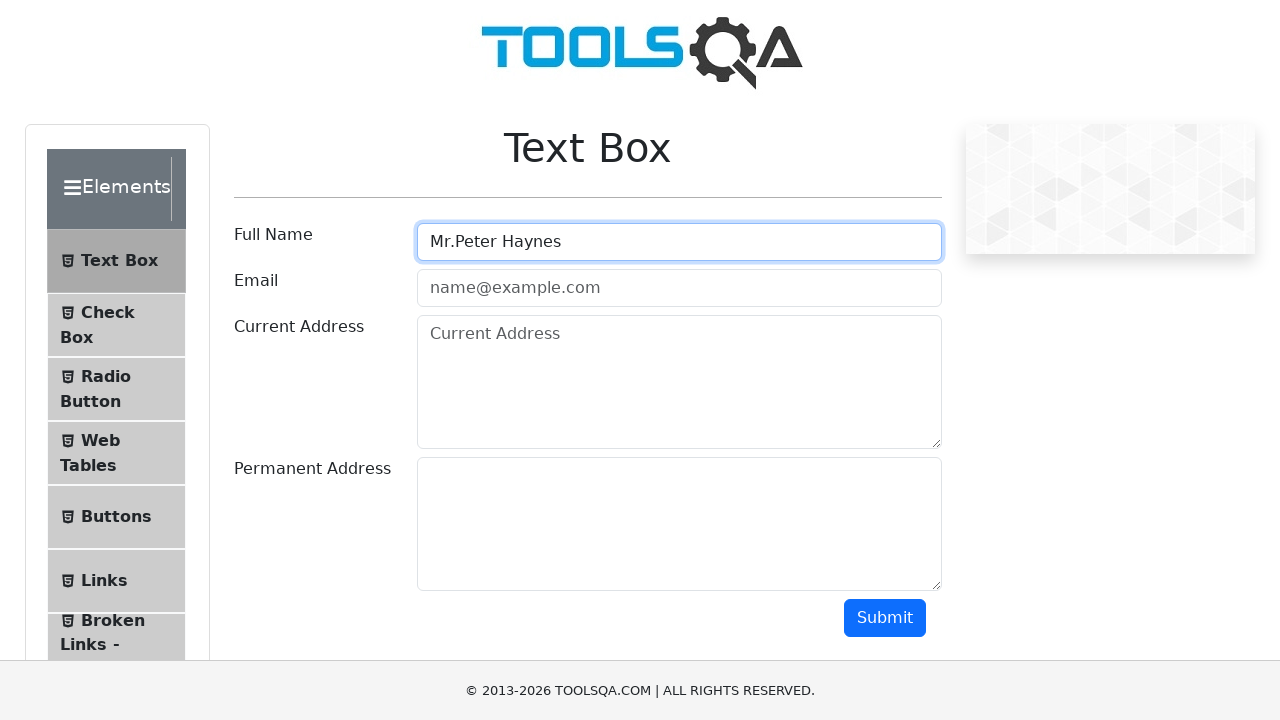

Filled email field with 'PeterHaynes@toolsqa.com' on #userEmail
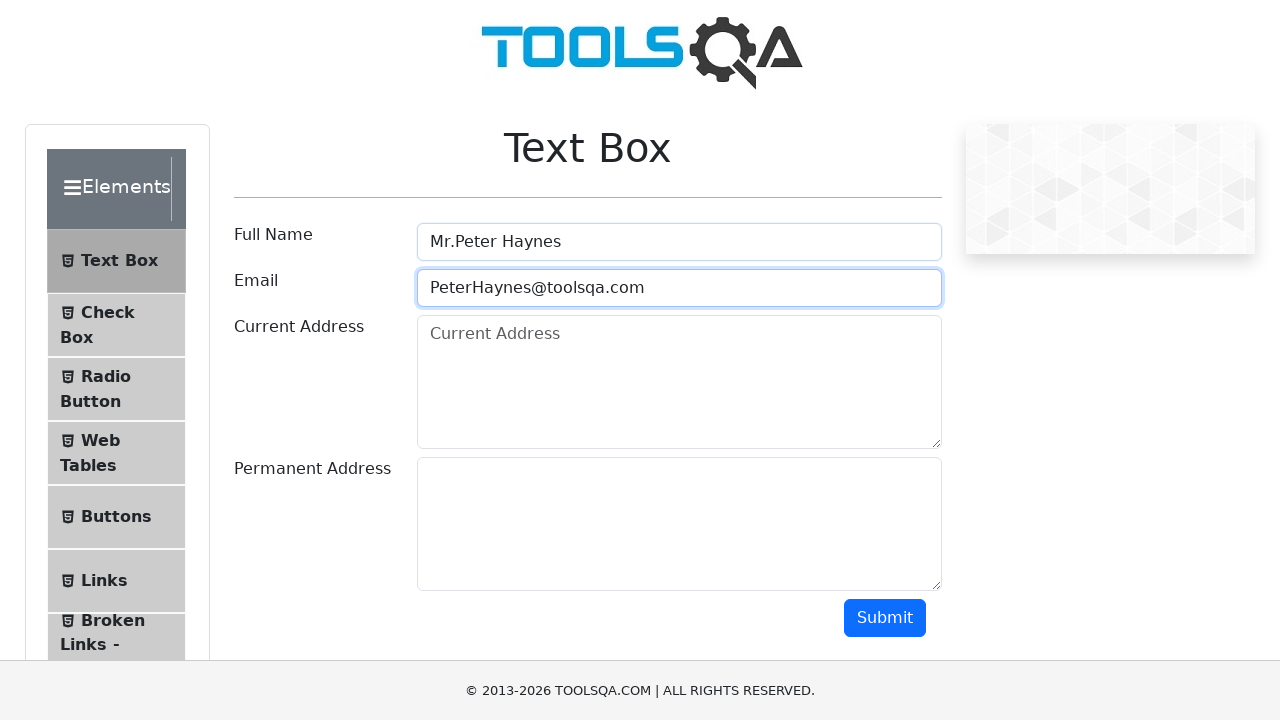

Filled current address field with '43 School Lane London EC71 9GO' on #currentAddress
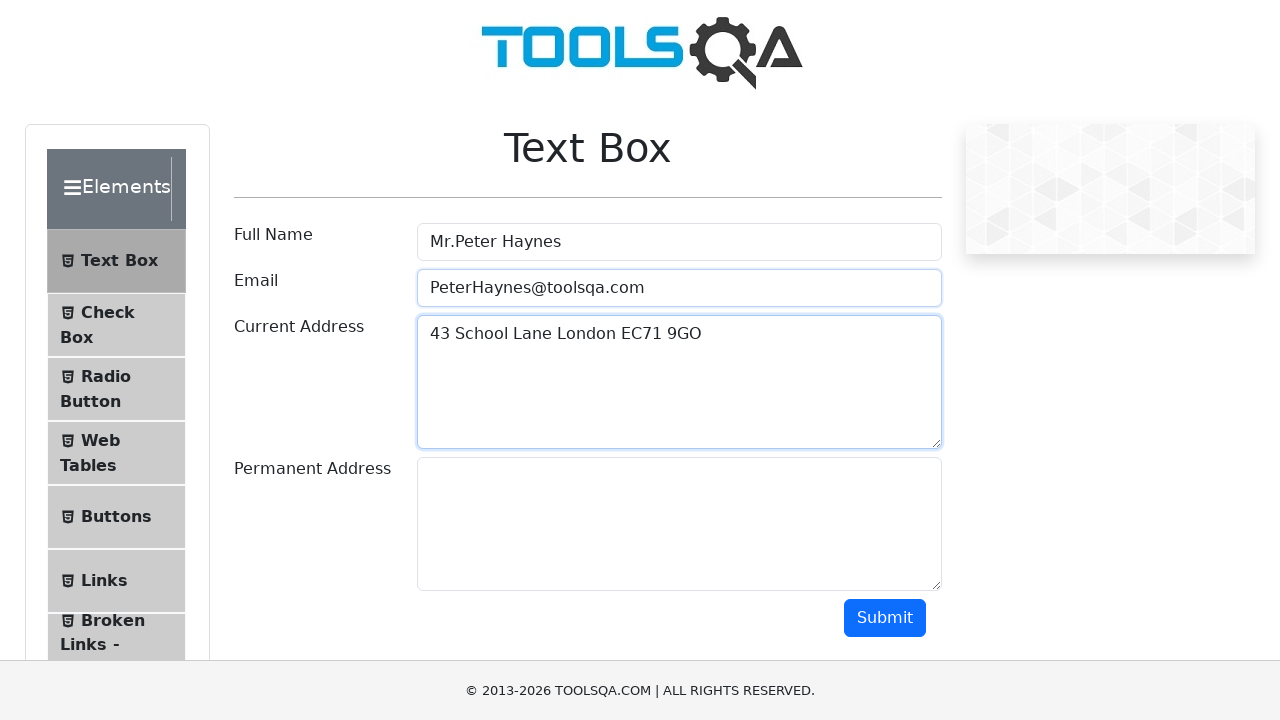

Clicked on current address field to focus it at (679, 382) on #currentAddress
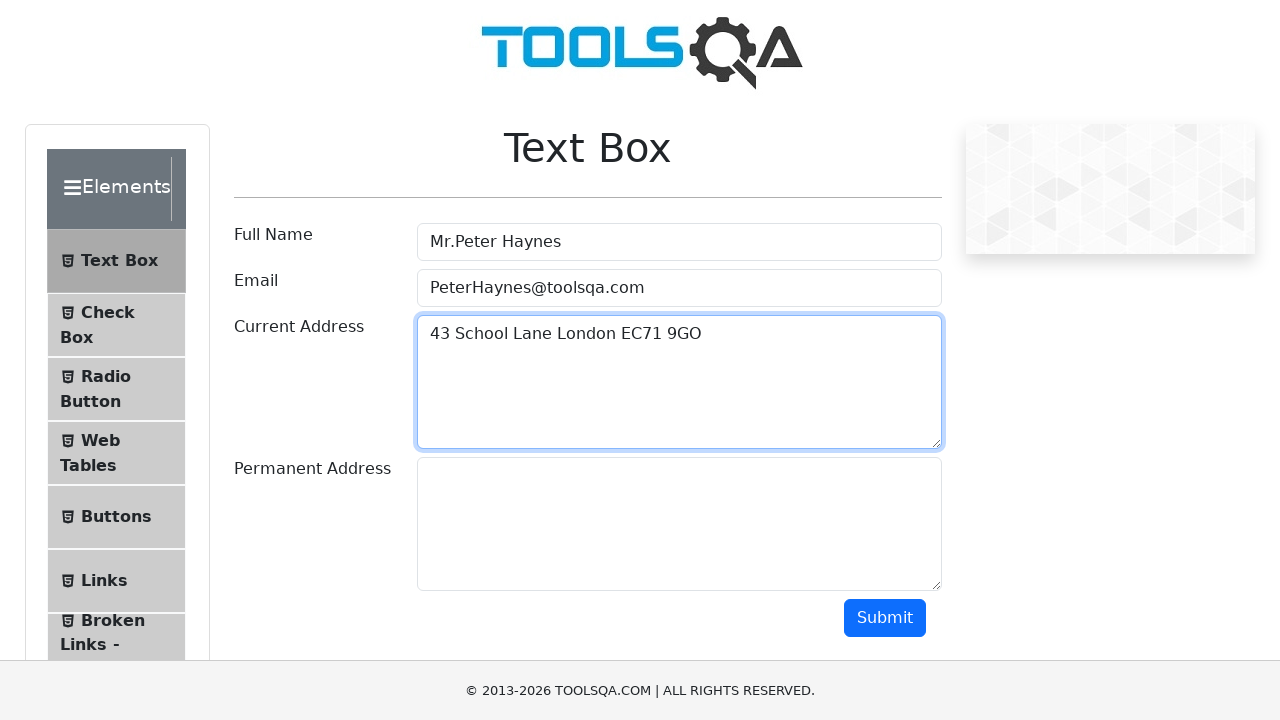

Selected all text in current address field using Ctrl+A
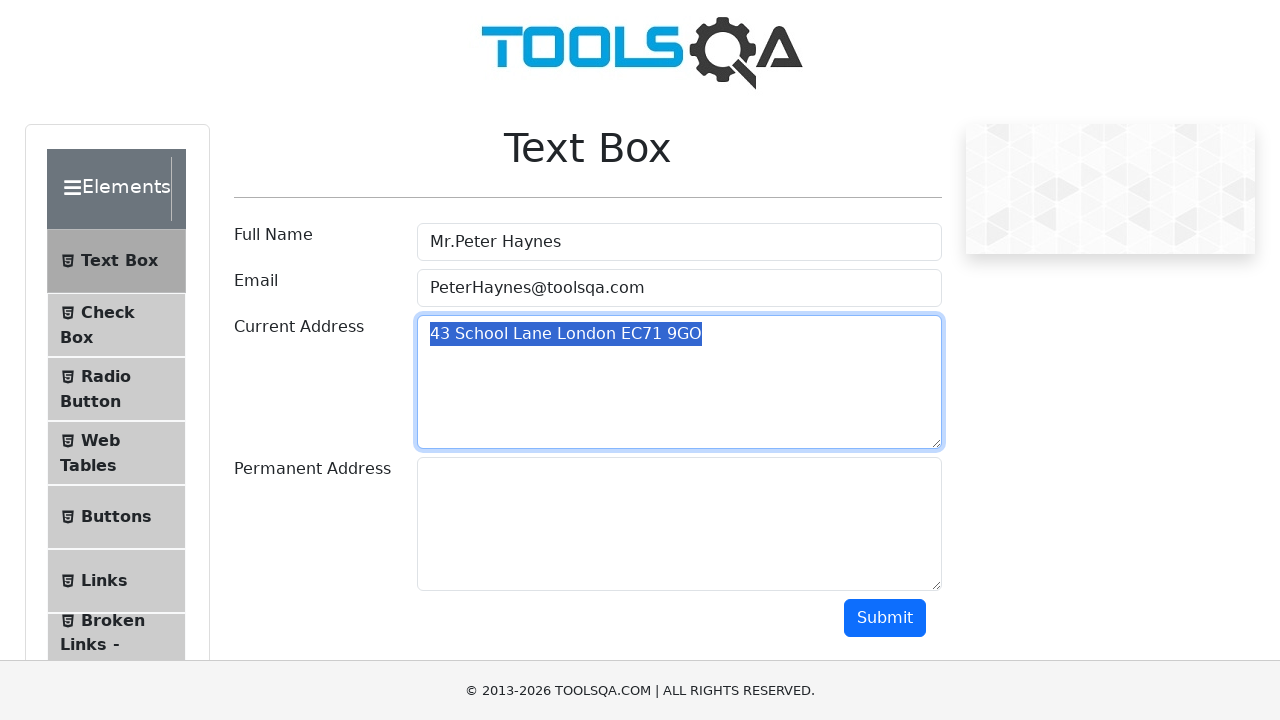

Copied selected address text using Ctrl+C
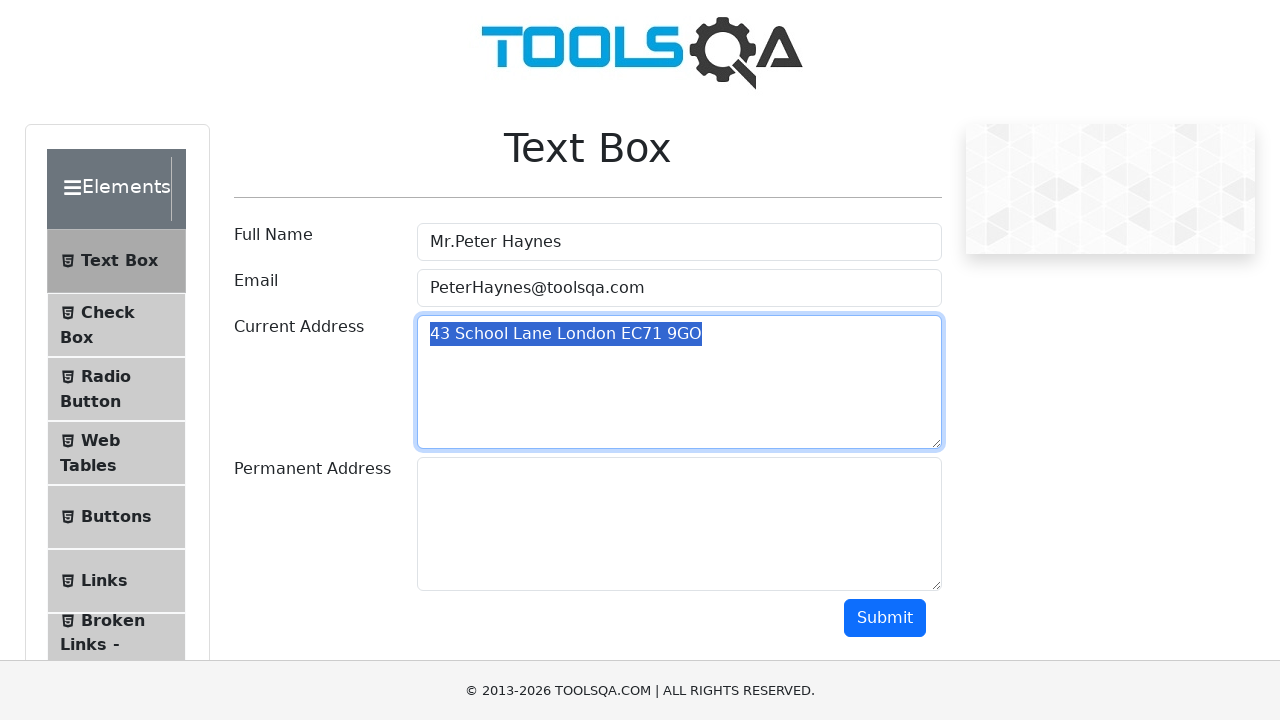

Clicked on permanent address field to focus it at (679, 524) on #permanentAddress
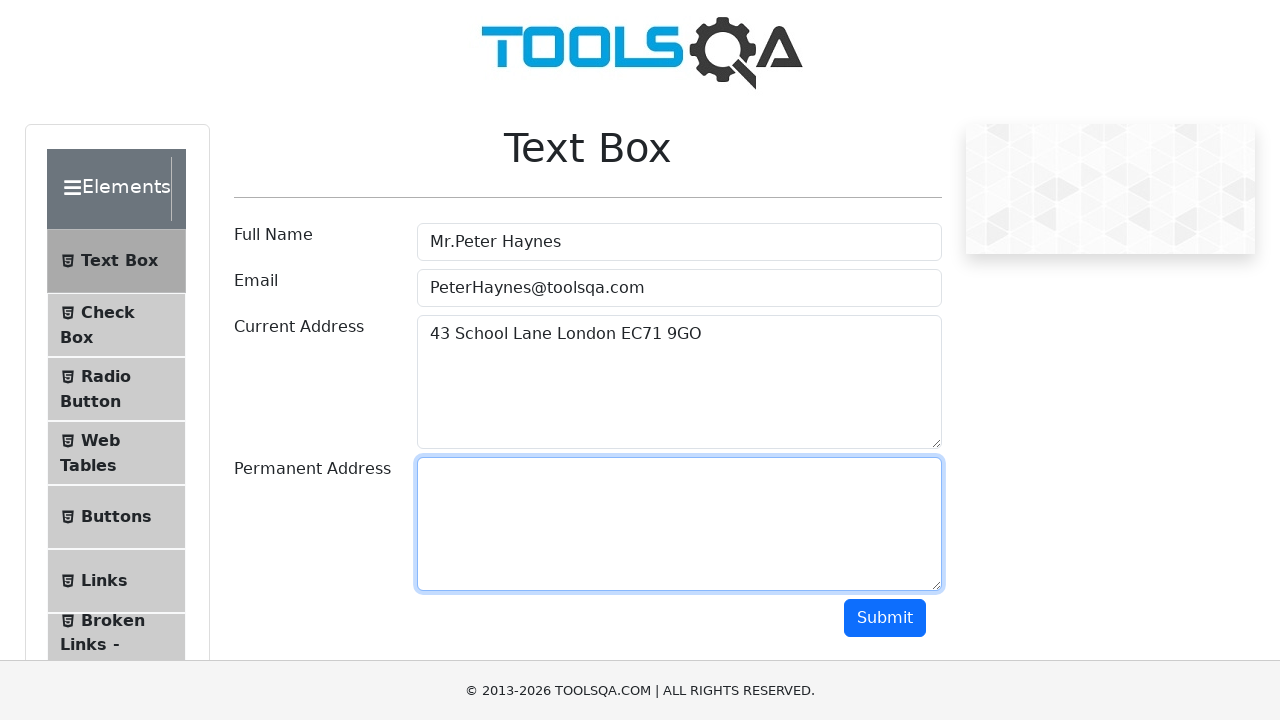

Pasted copied address to permanent address field using Ctrl+V
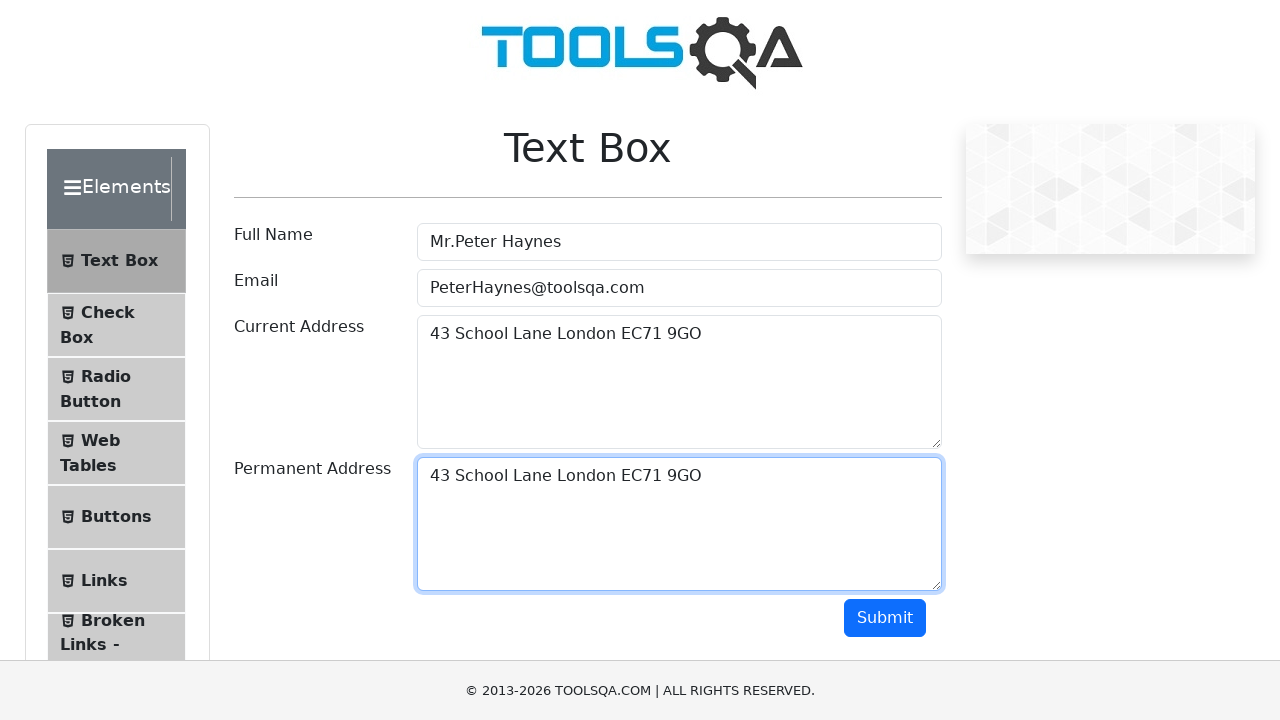

Submitted the form by clicking the submit button
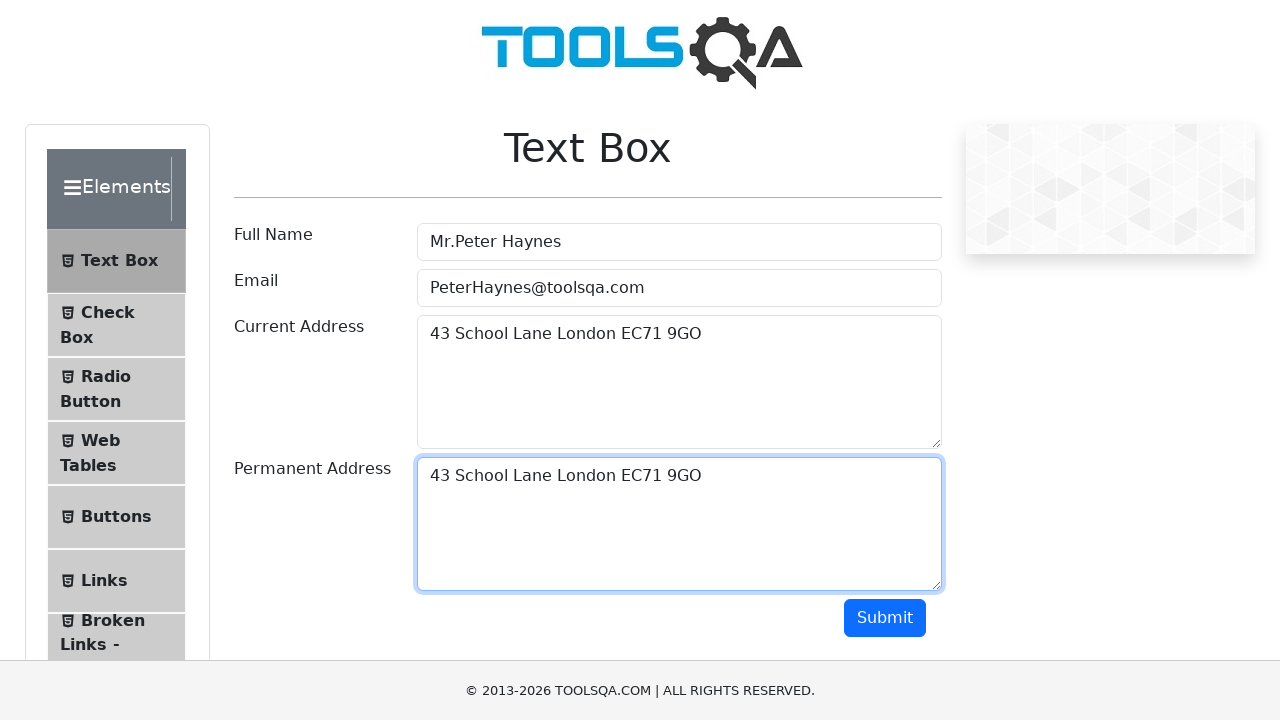

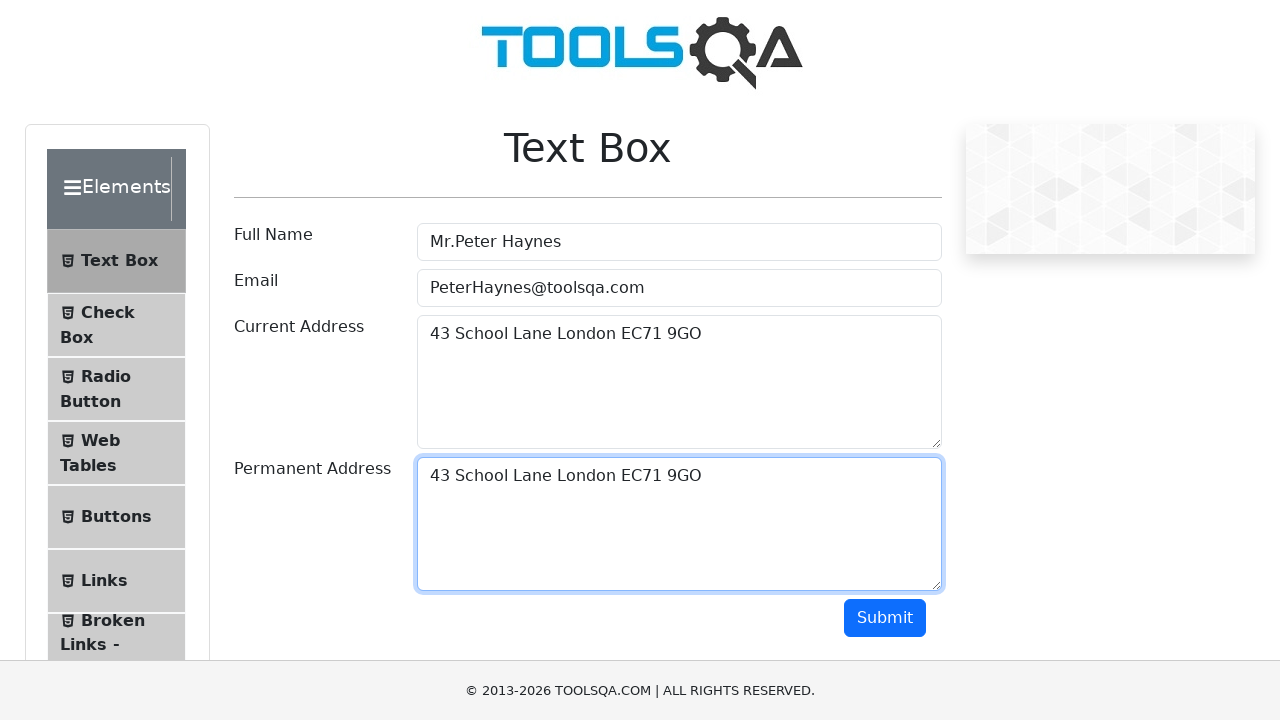